Tests multi-window handling by opening links in new tabs using Ctrl+Click, switching to each new tab, and closing it before returning to the main window.

Starting URL: https://apps.ualberta.ca/

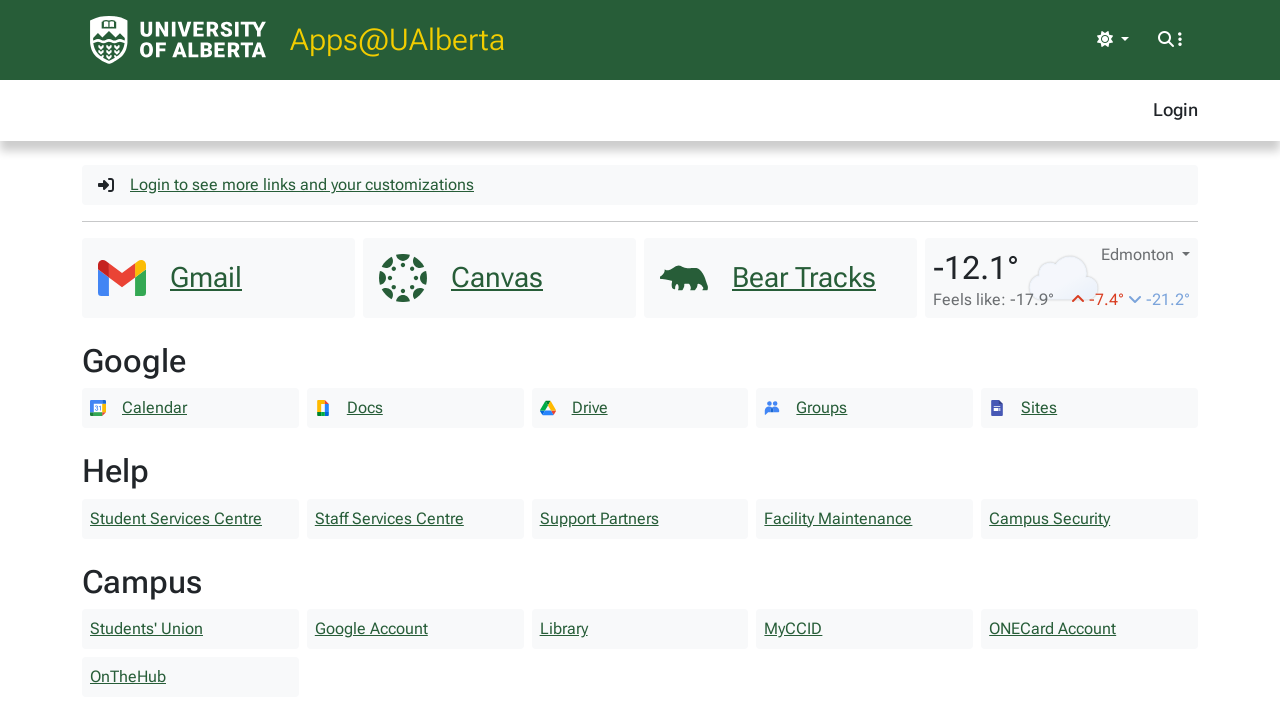

Located all links on the page (excluding the first one)
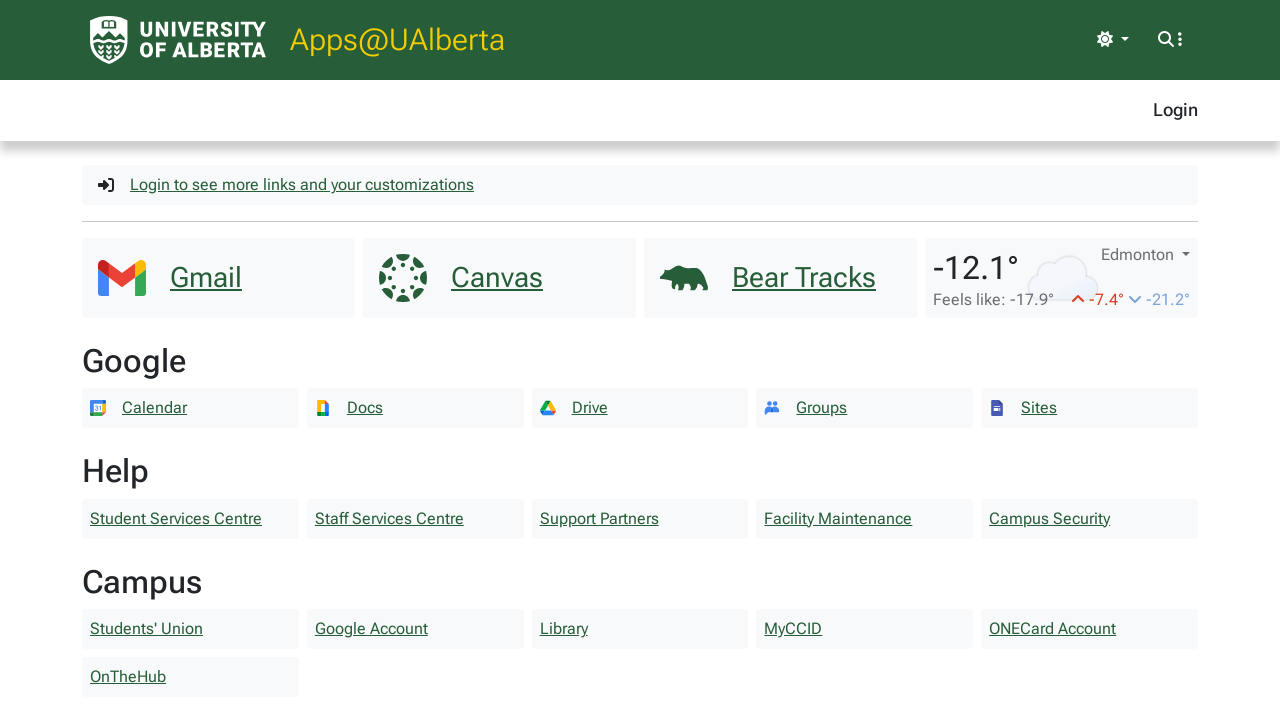

Stored reference to main page
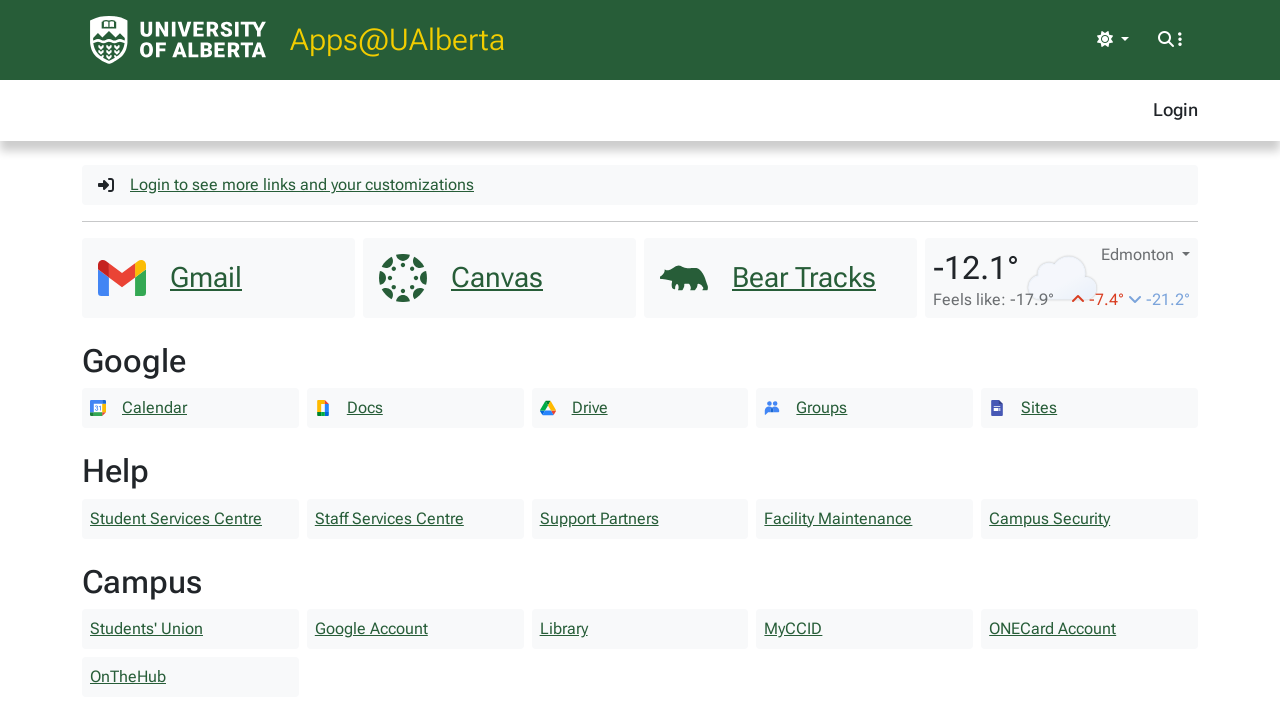

Opened link 1 in new tab using Ctrl+Click at (687, 40) on xpath=//a[position() > 1] >> nth=0
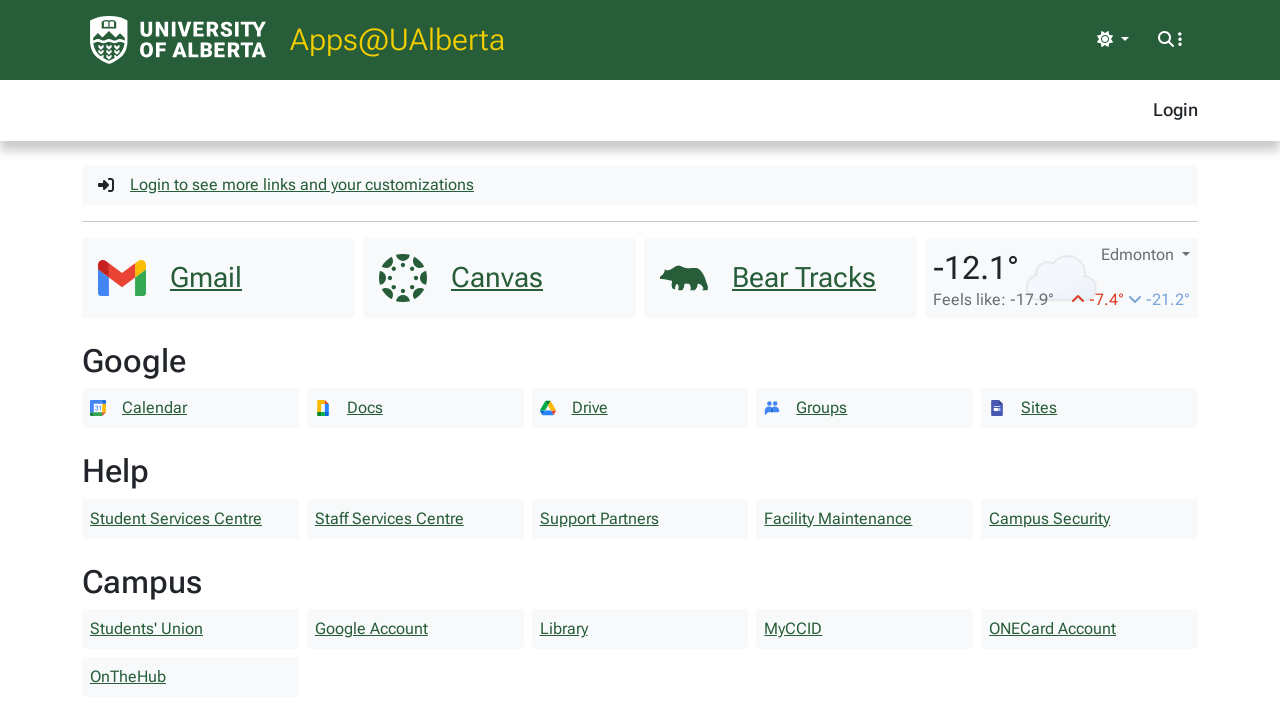

Waited for new page to open
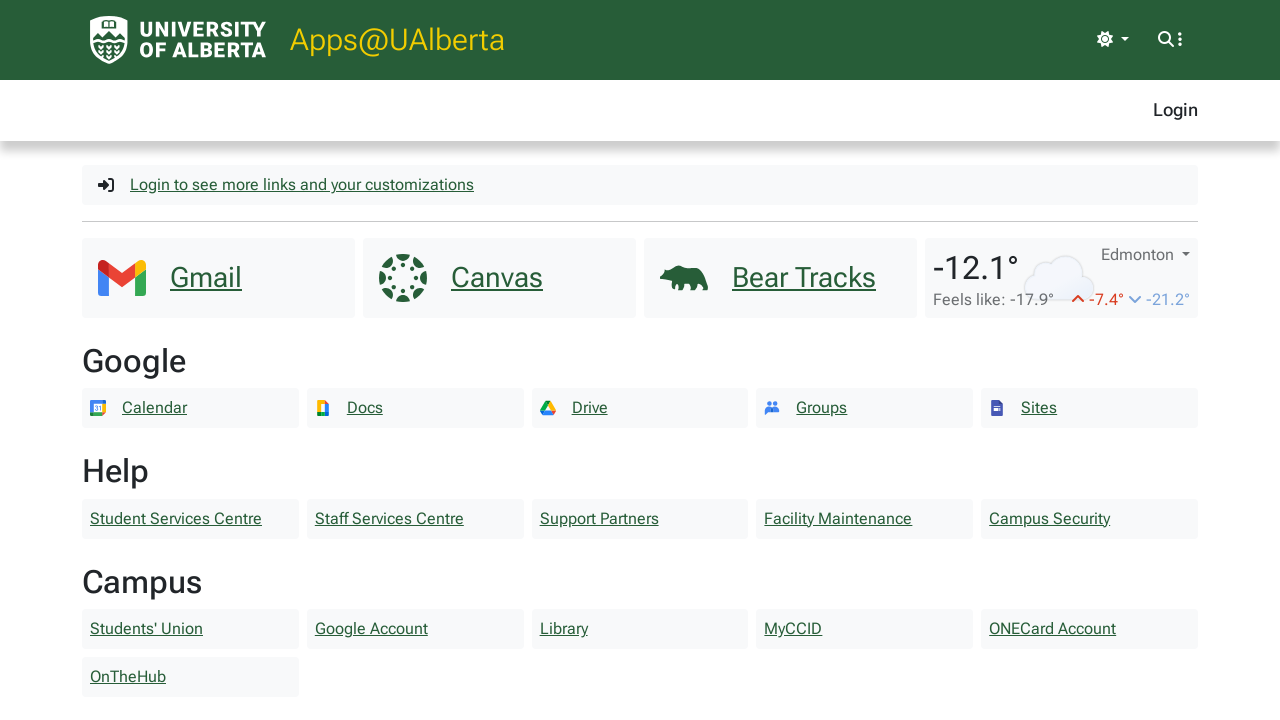

Retrieved all open pages in context
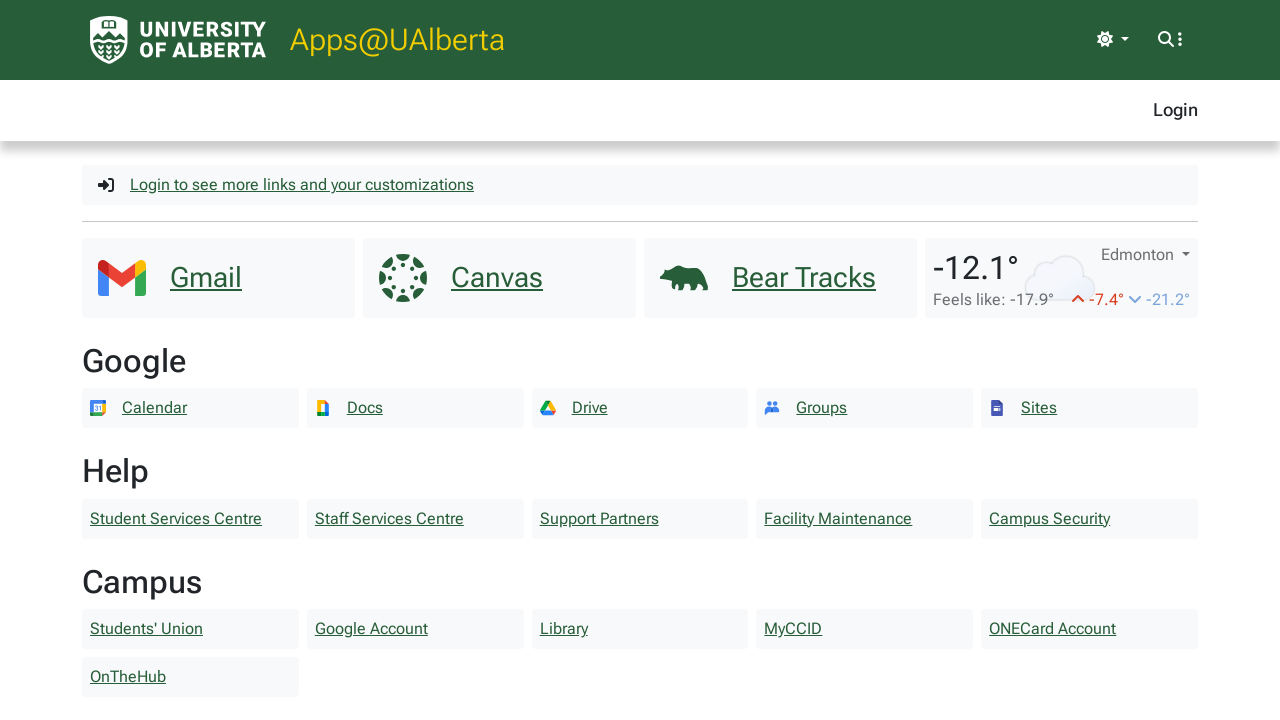

Switched to new tab and closed it
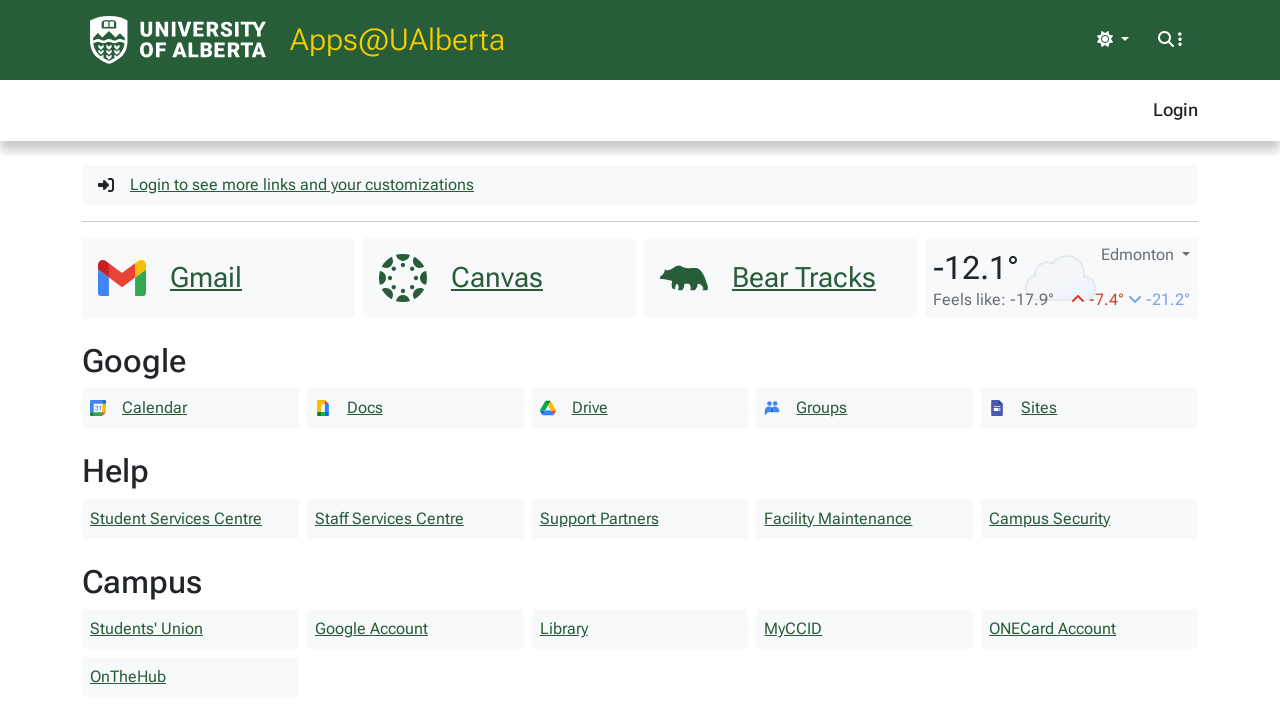

Returned to main page
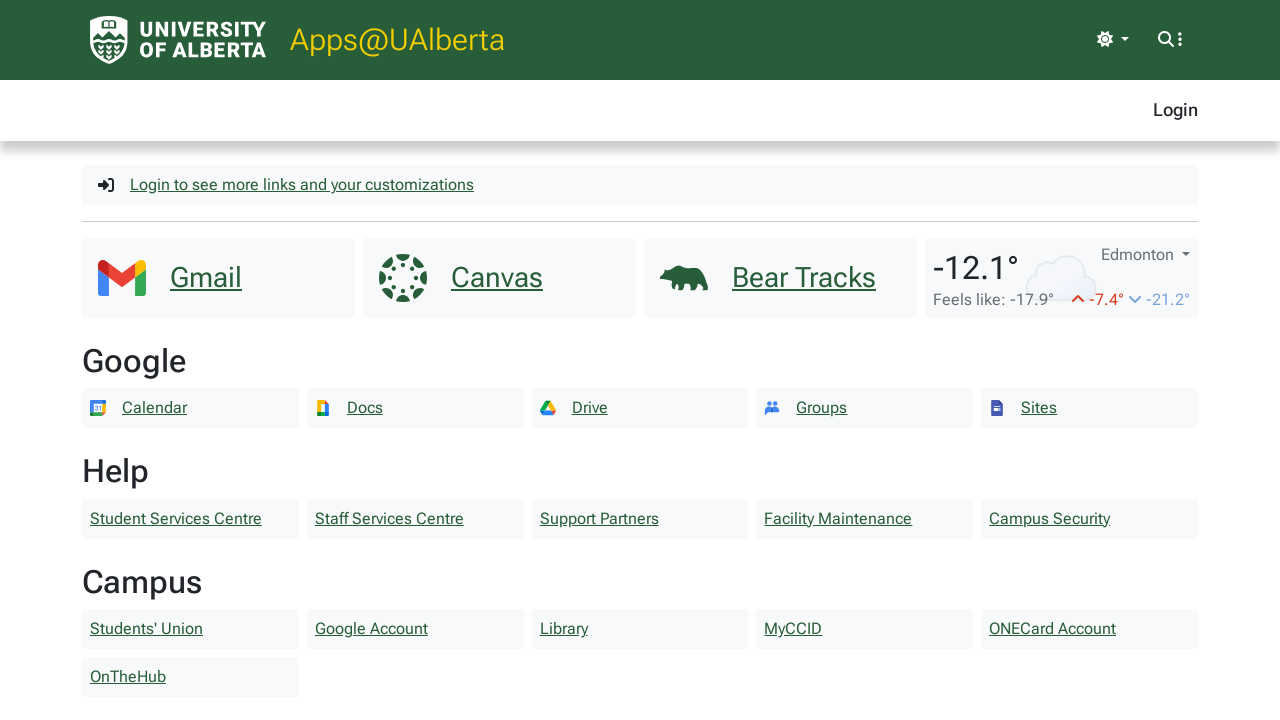

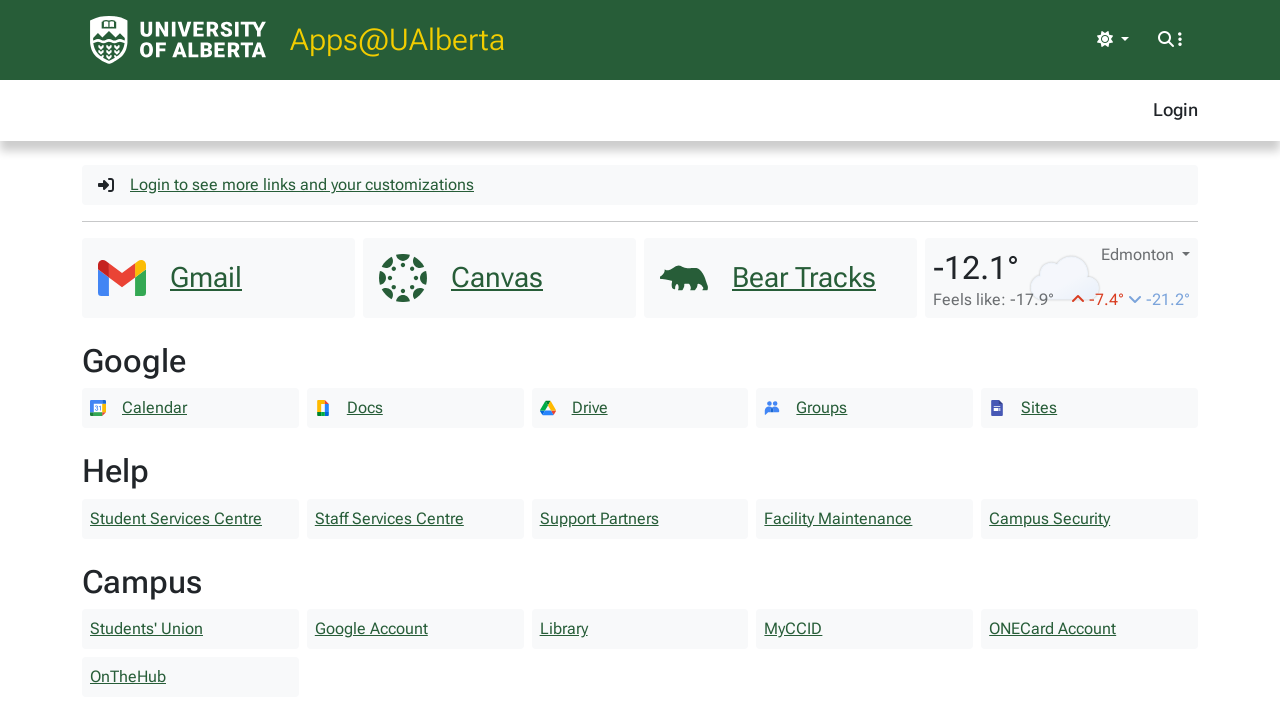